Tests file generation demo page by filling text in a textbox field

Starting URL: https://www.lambdatest.com/selenium-playground/generate-file-to-download-demo

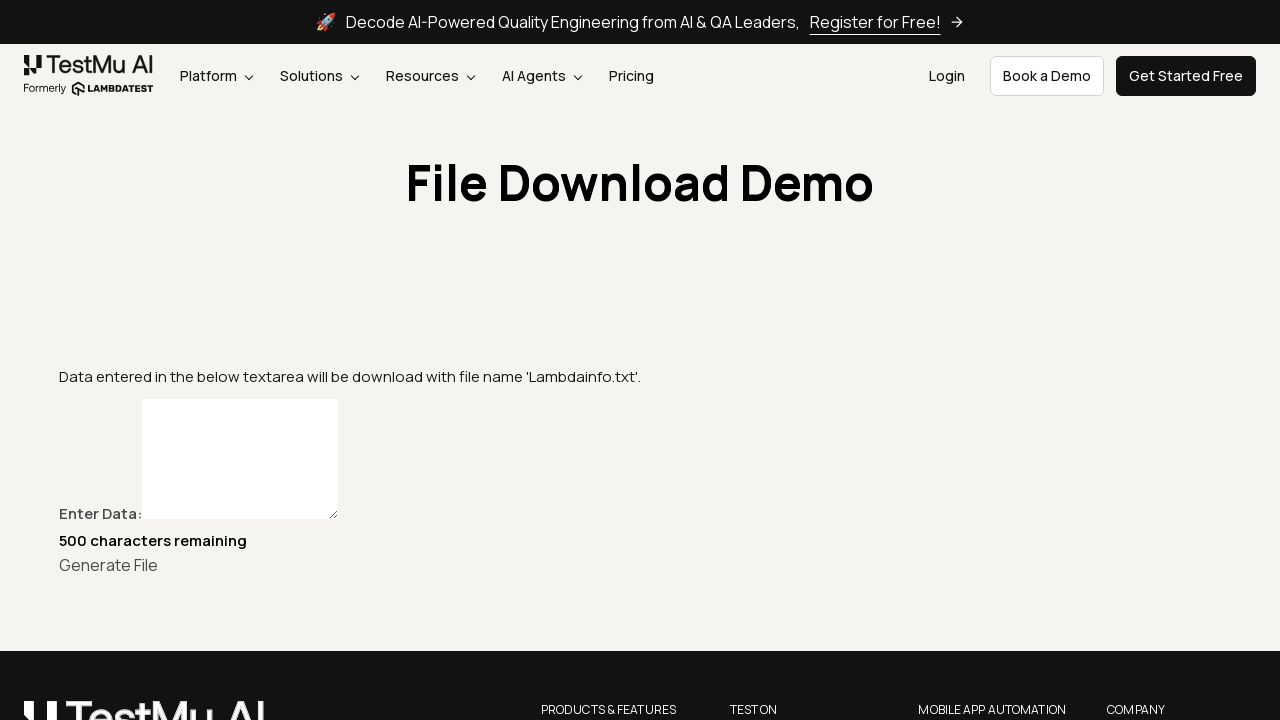

Filled textbox field with 'My name is saurabh' on #textbox
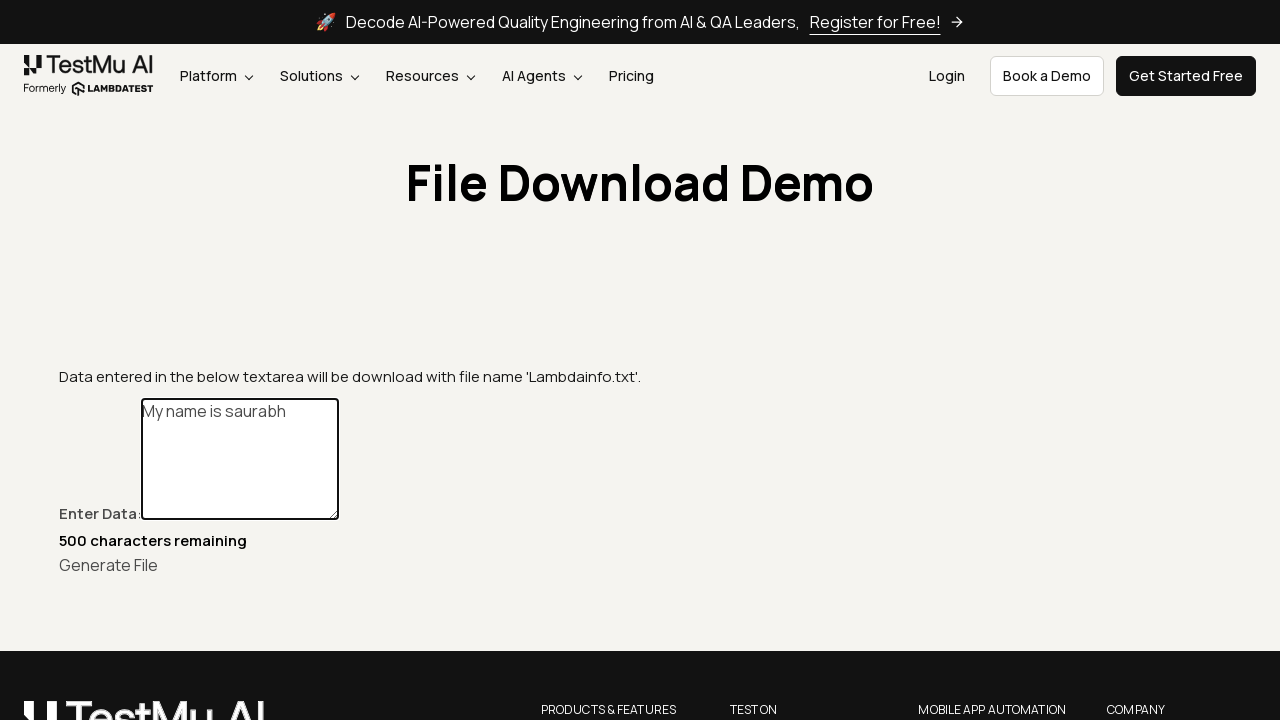

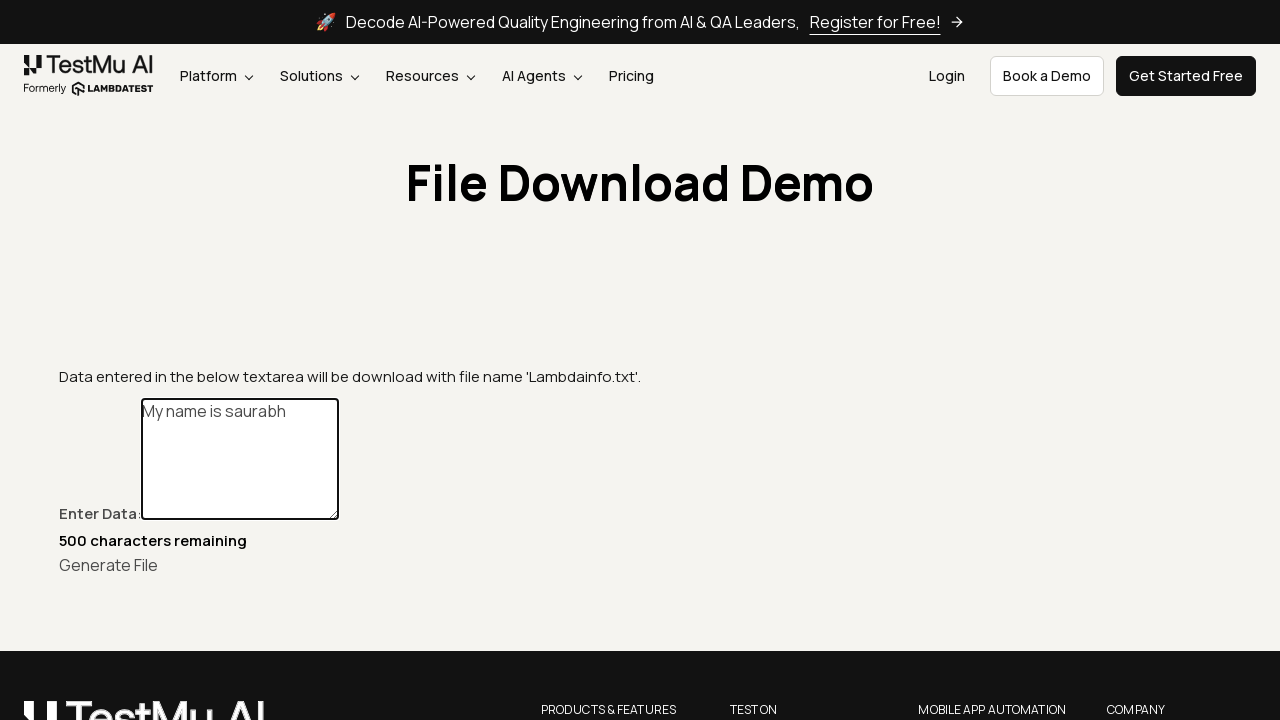